Tests file download functionality by navigating to a download page and clicking on a download link to trigger a file download.

Starting URL: http://the-internet.herokuapp.com/download

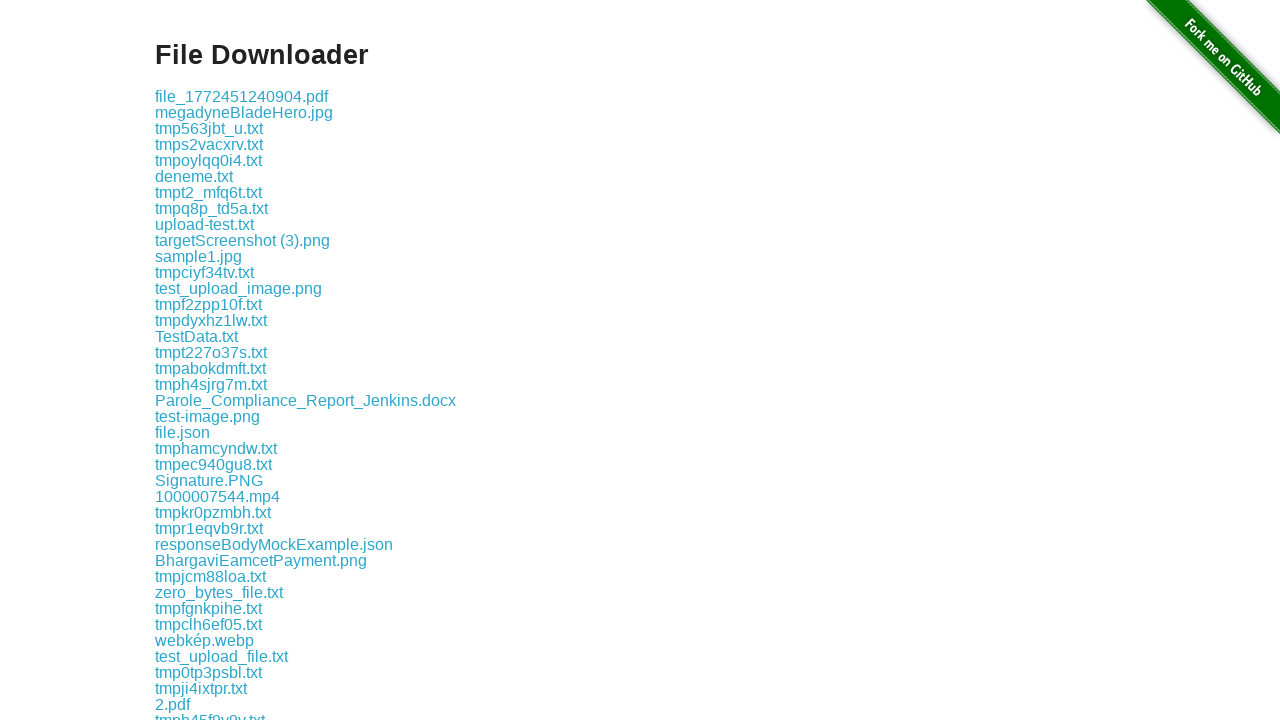

Clicked the first download link on the page at (242, 96) on .example a
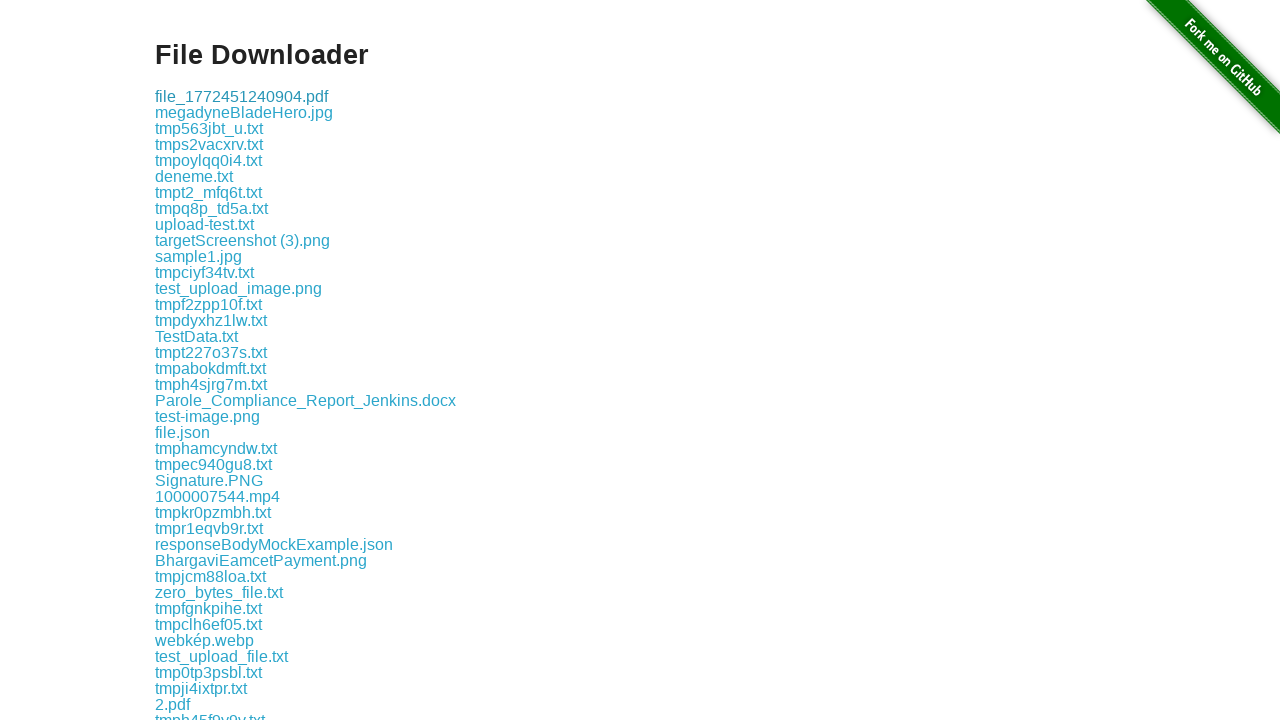

Waited 2 seconds for download to complete
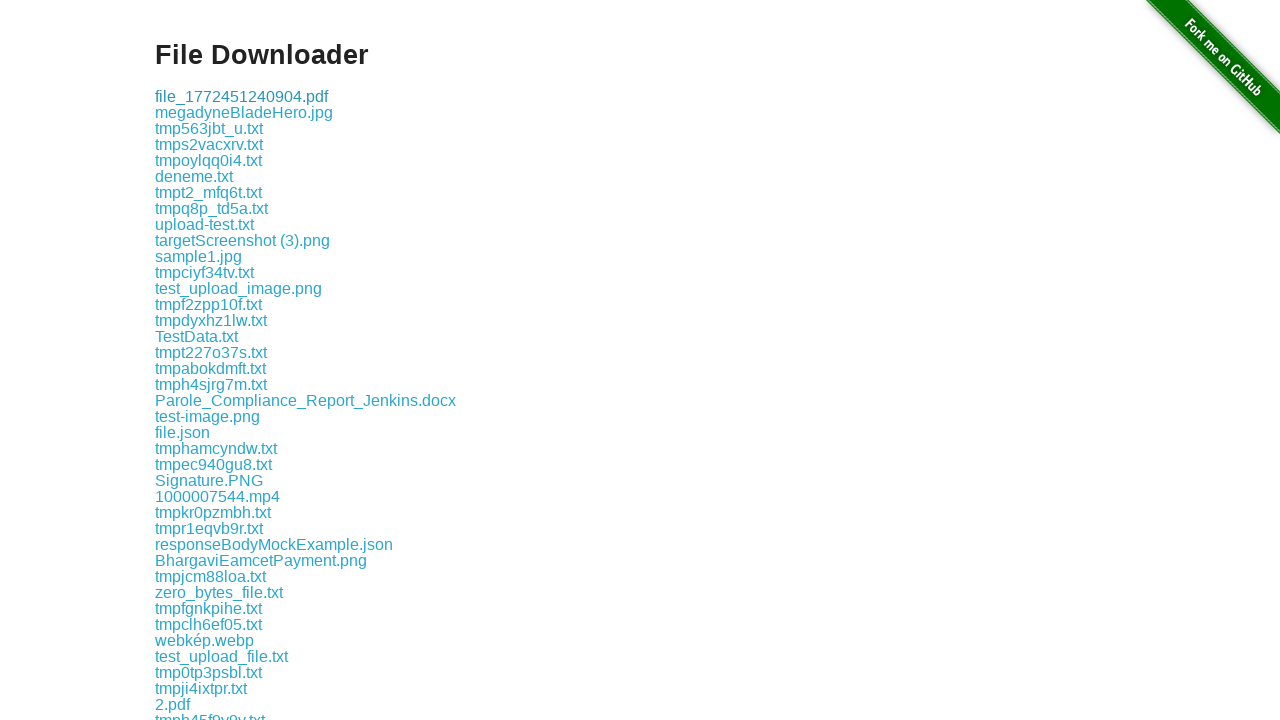

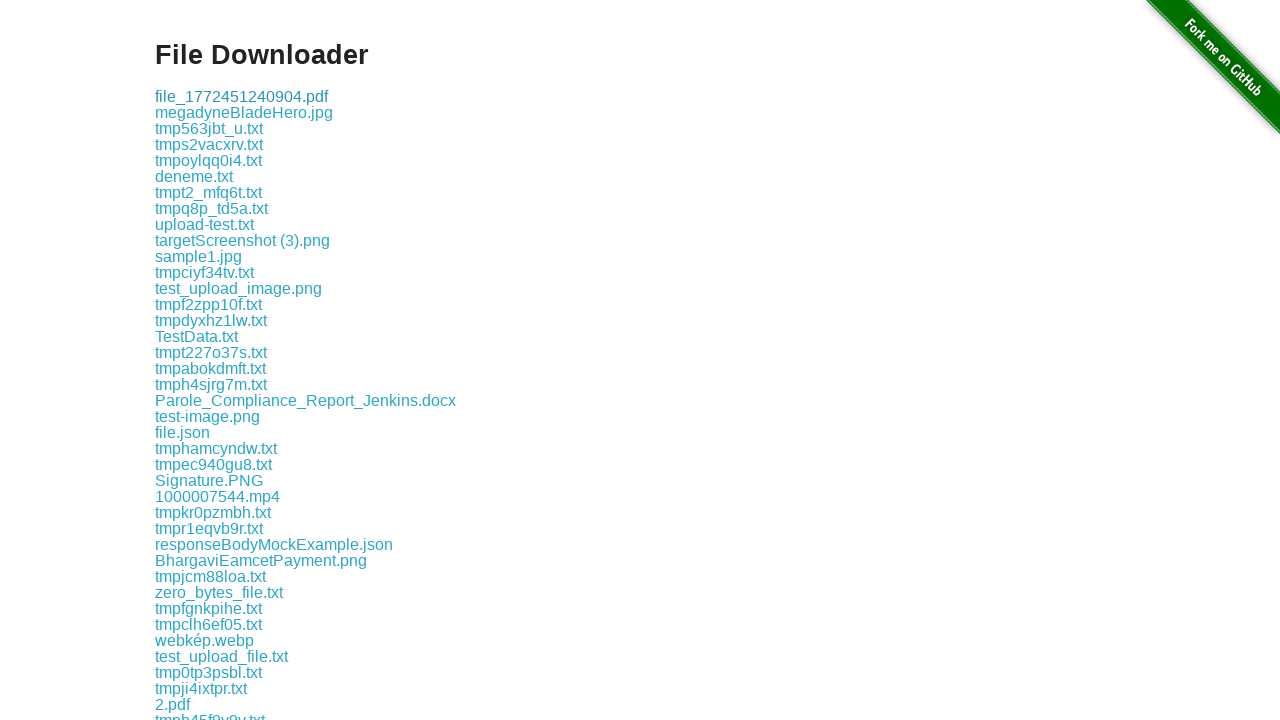